Tests modal dialog interaction by opening a modal and closing it using JavaScript execution

Starting URL: https://formy-project.herokuapp.com/modal

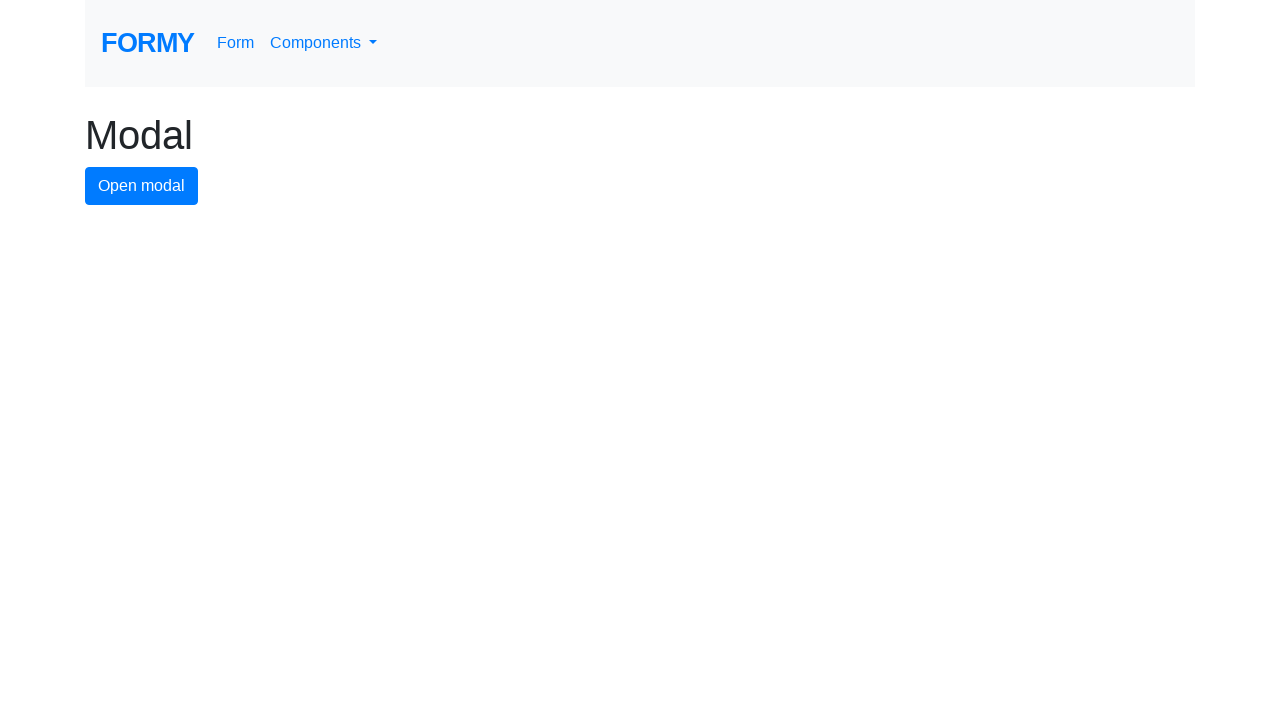

Clicked modal button to open the modal dialog at (142, 186) on #modal-button
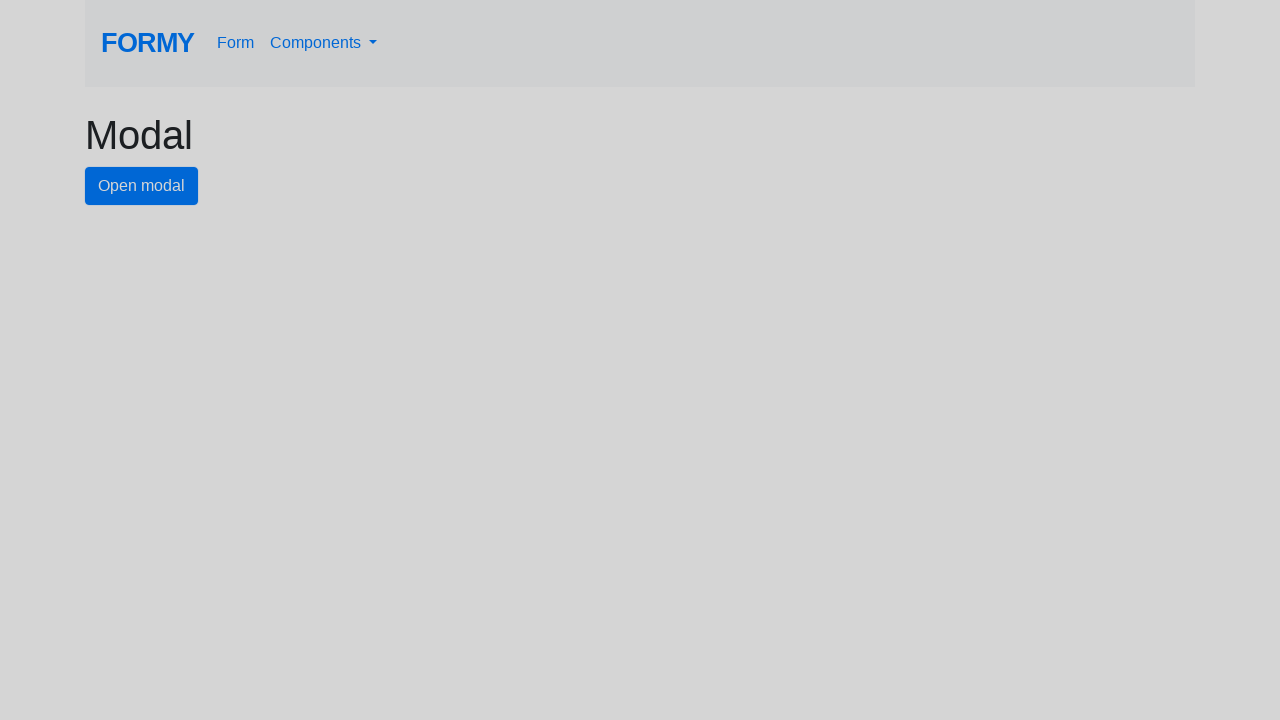

Close button became visible and clickable
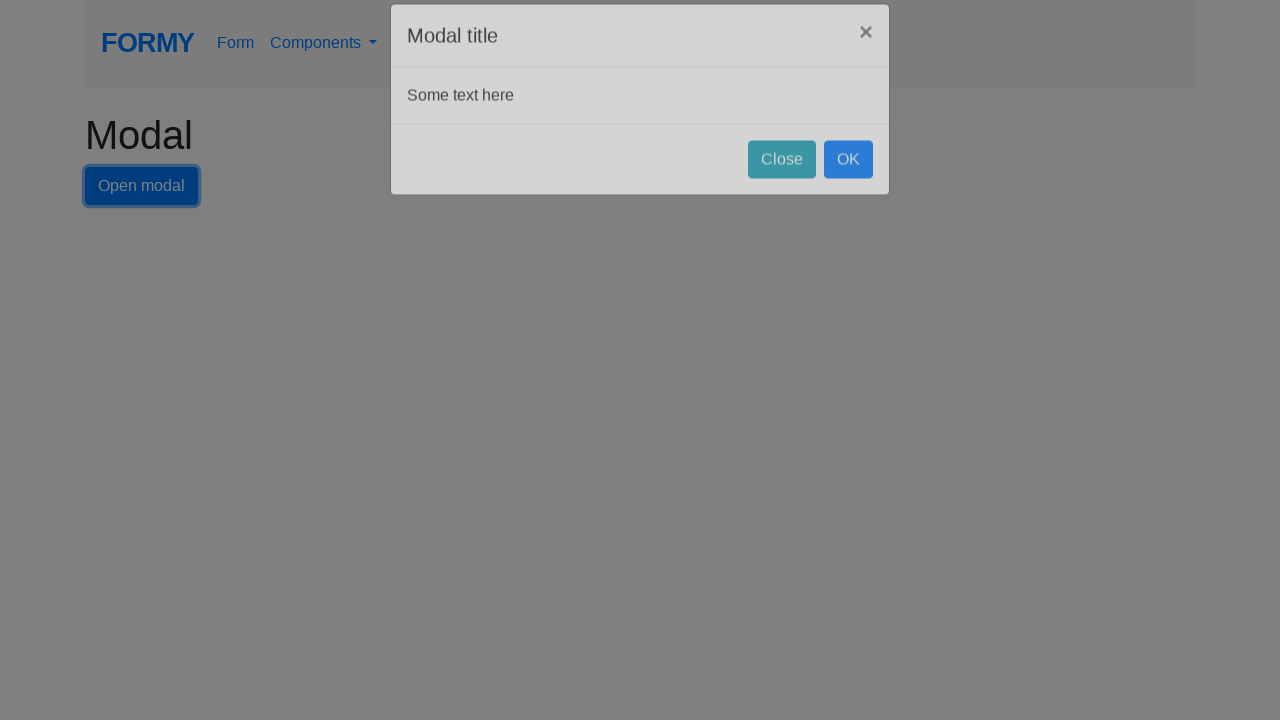

Executed JavaScript to click the close button and close the modal
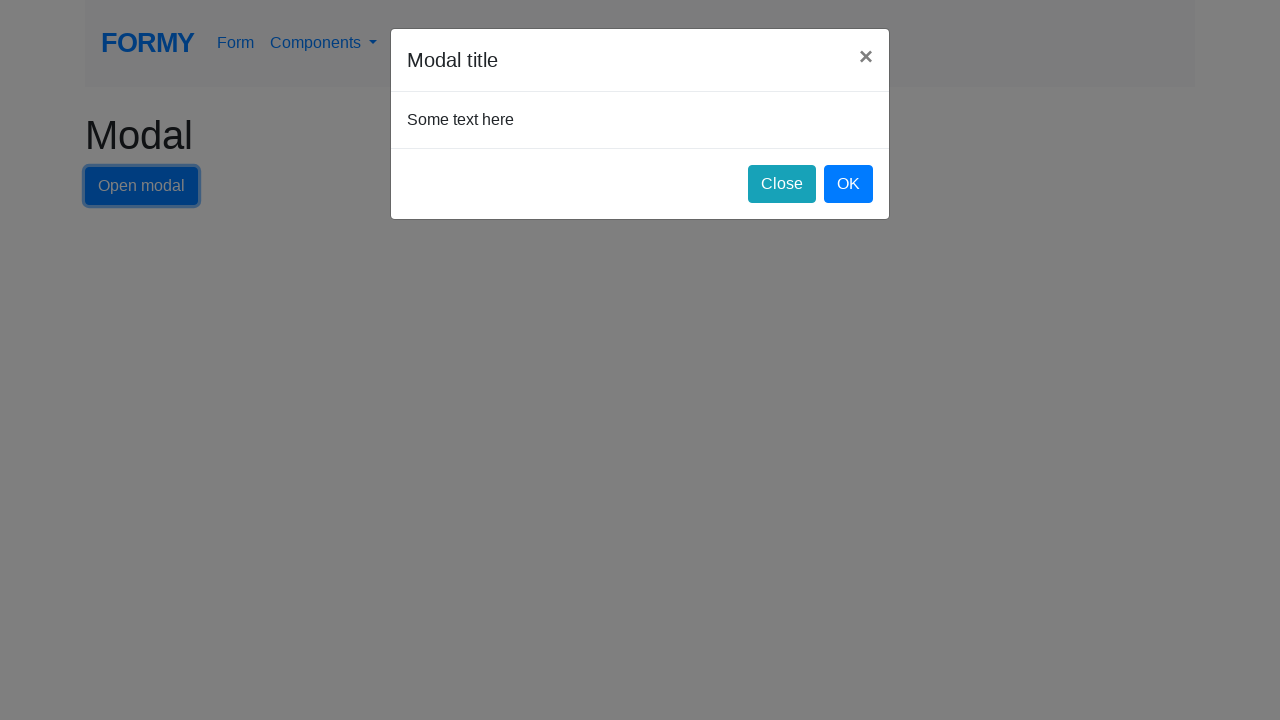

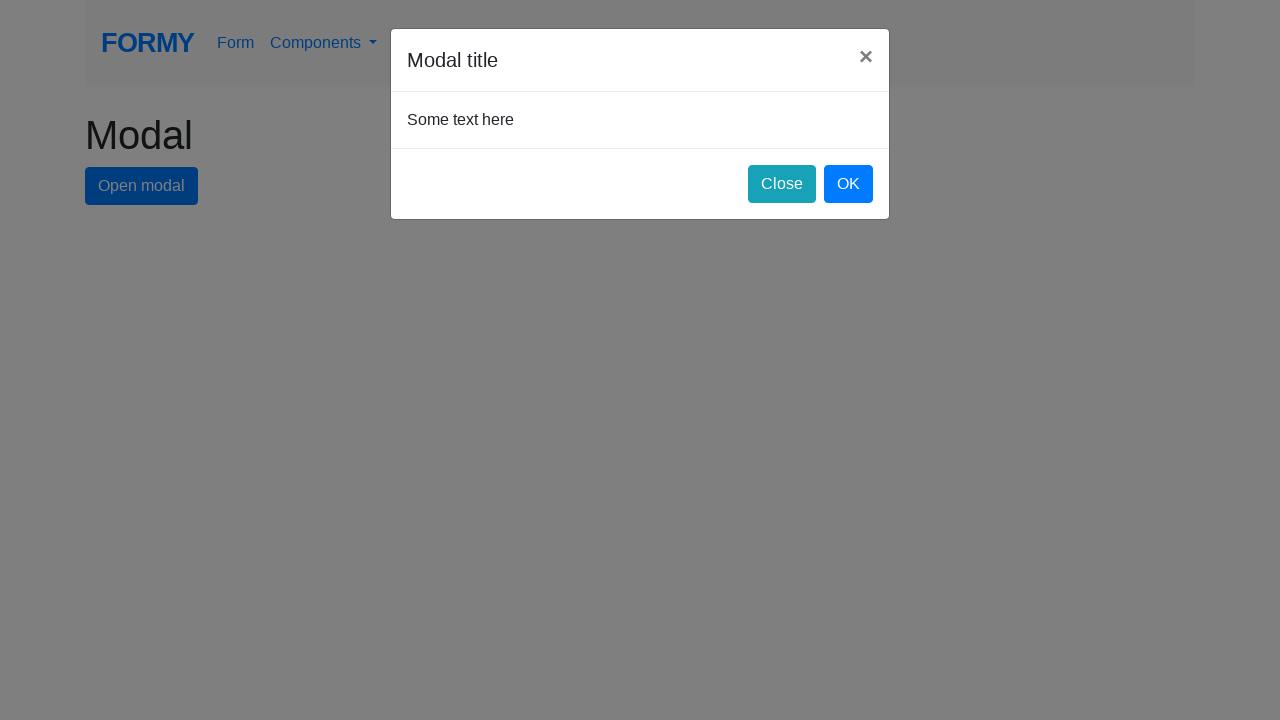